Tests a registration form by filling in various fields including personal information, selecting options from dropdowns, uploading an image, and submitting the form

Starting URL: https://demo.automationtesting.in/Register.html

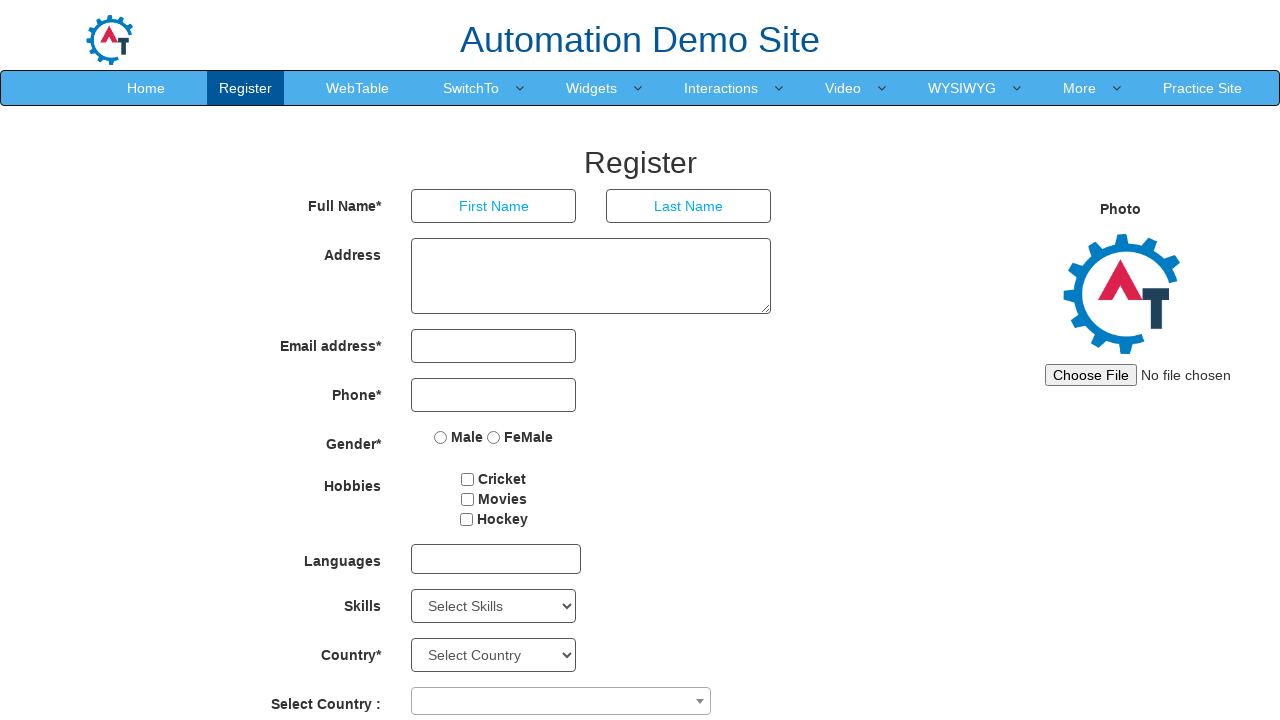

Filled first name field with 'John' on //input[@placeholder='First Name']
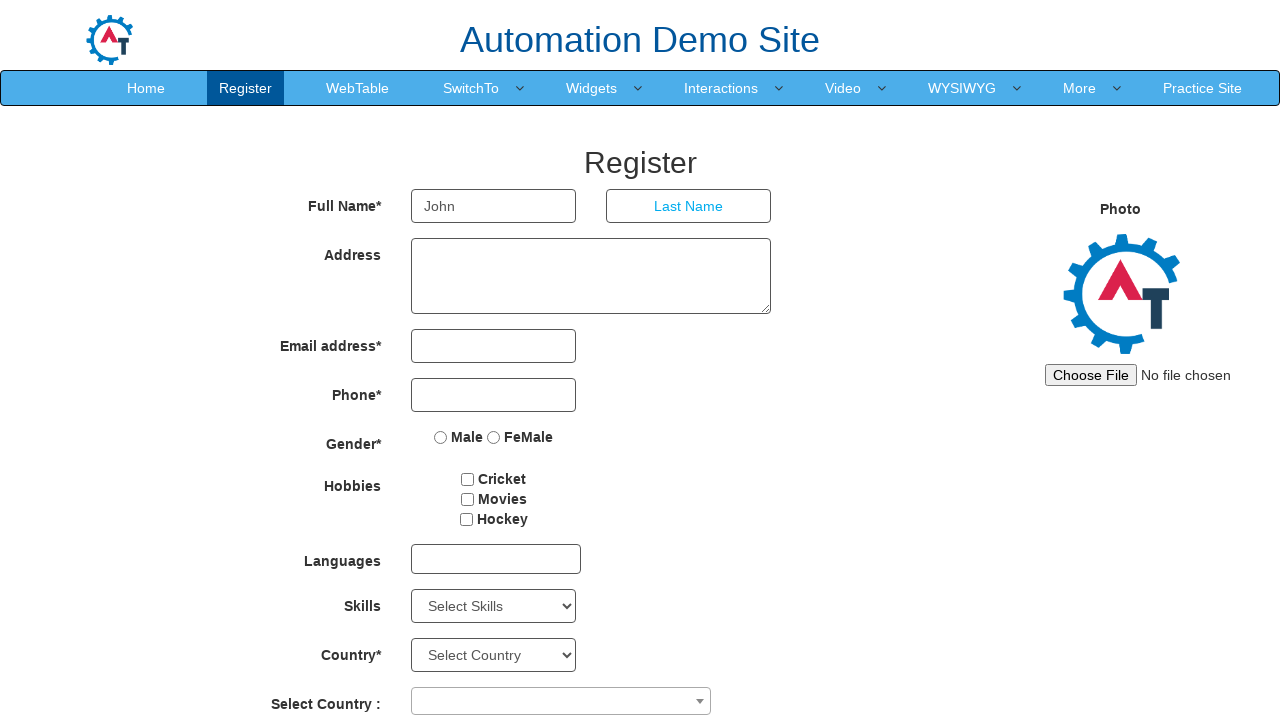

Filled last name field with 'Smith' on //input[@placeholder='Last Name']
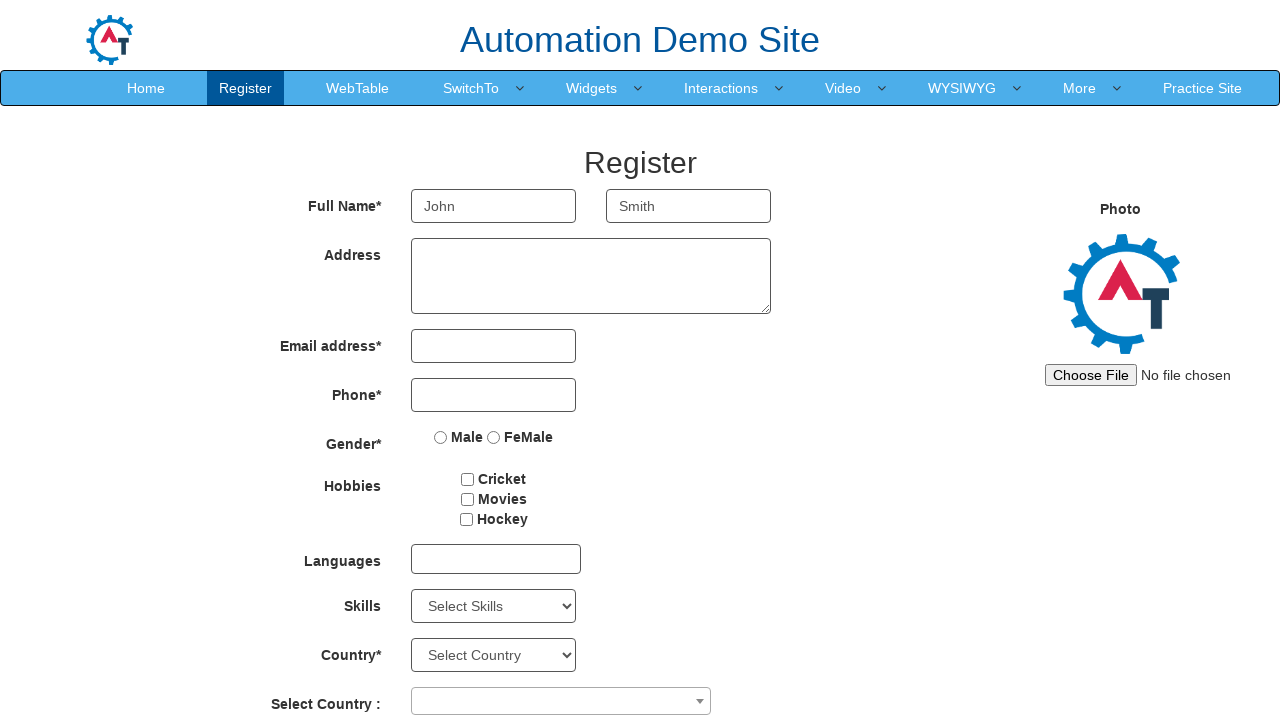

Filled address field with '123 Main Street, Anytown, USA 12345' on //textarea[@ng-model='Adress']
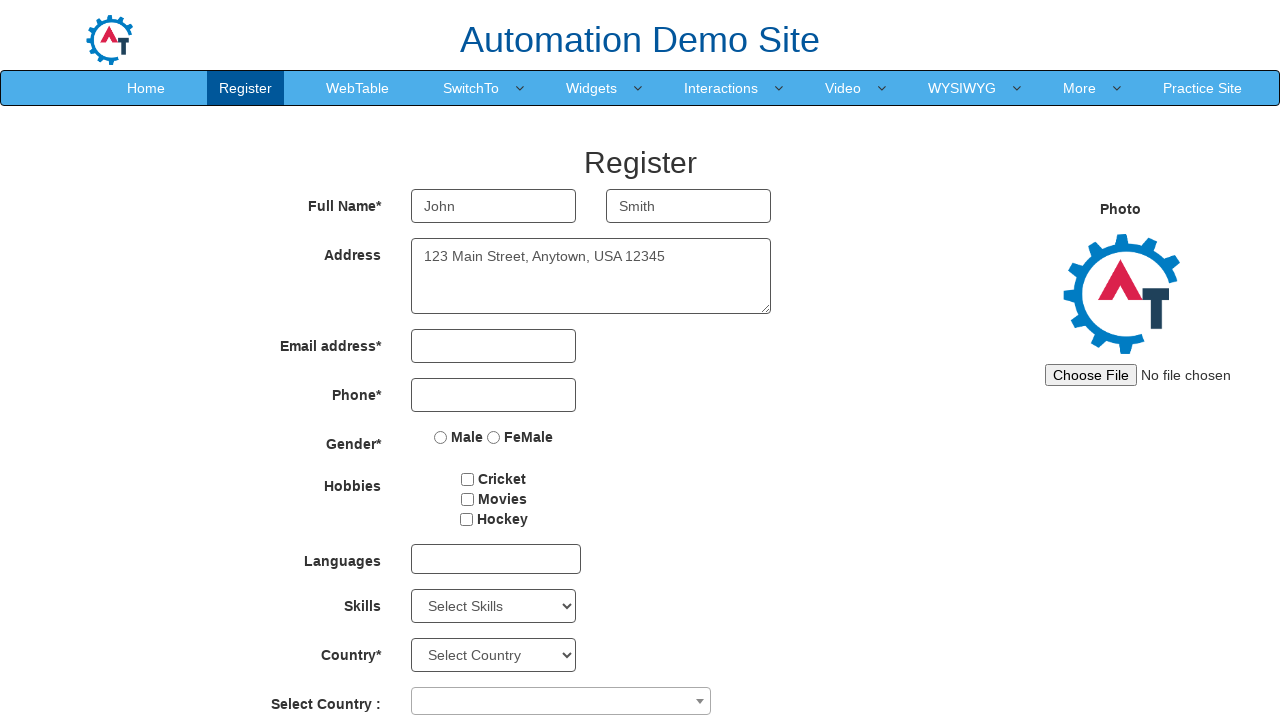

Filled email field with 'etechmentoria@example.com' on //input[@type='email']
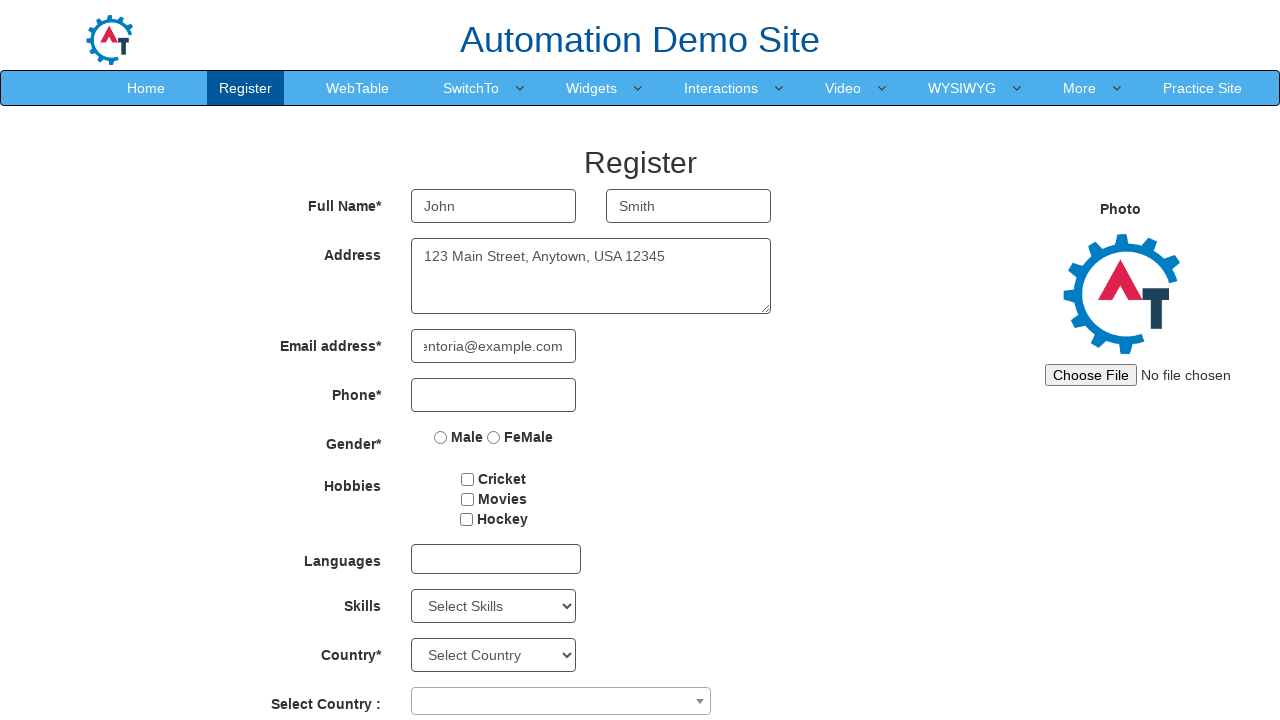

Filled phone field with '4002892240' on //input[@type='tel']
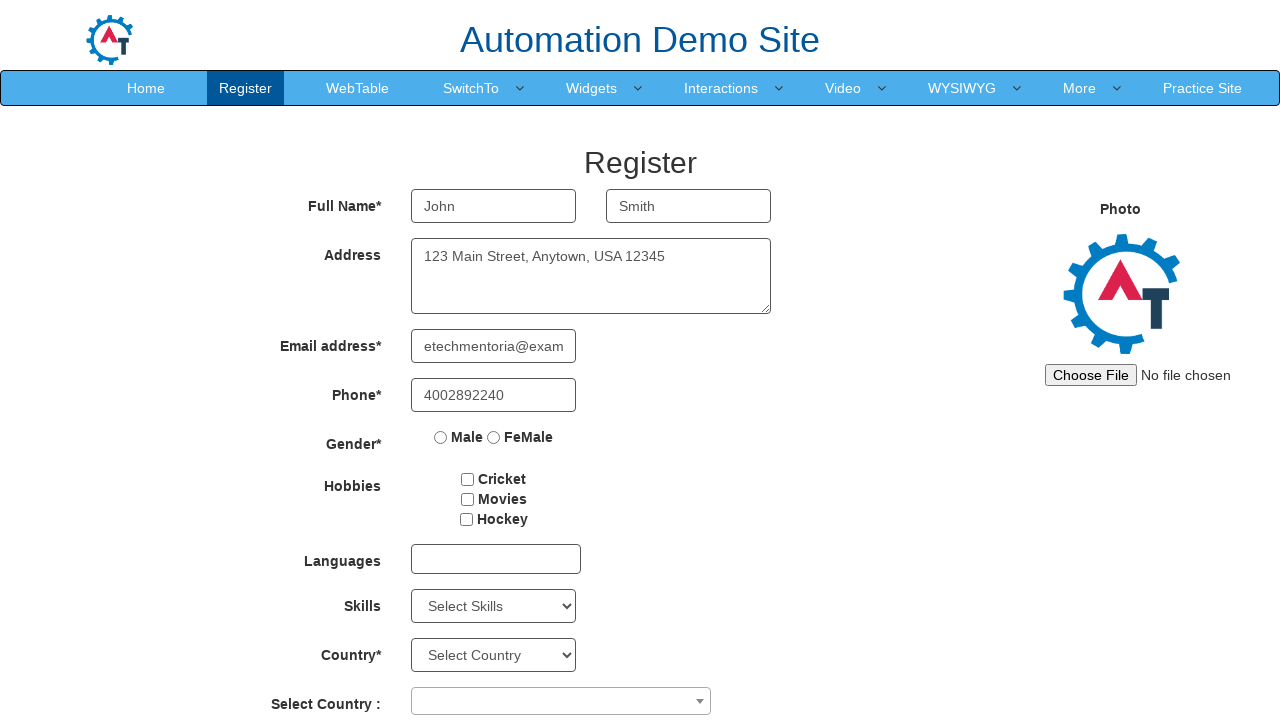

Selected 'Male' gender option at (441, 437) on xpath=//input[@value='Male']
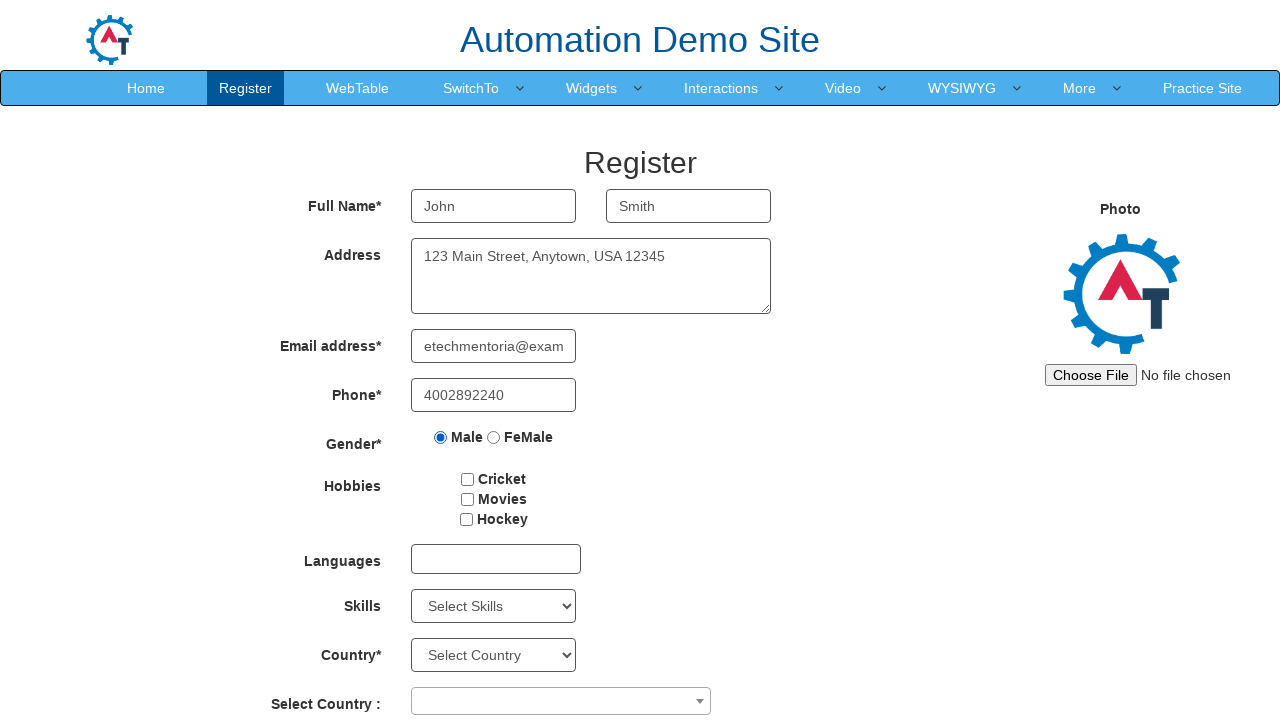

Checked checkbox2 at (467, 499) on #checkbox2
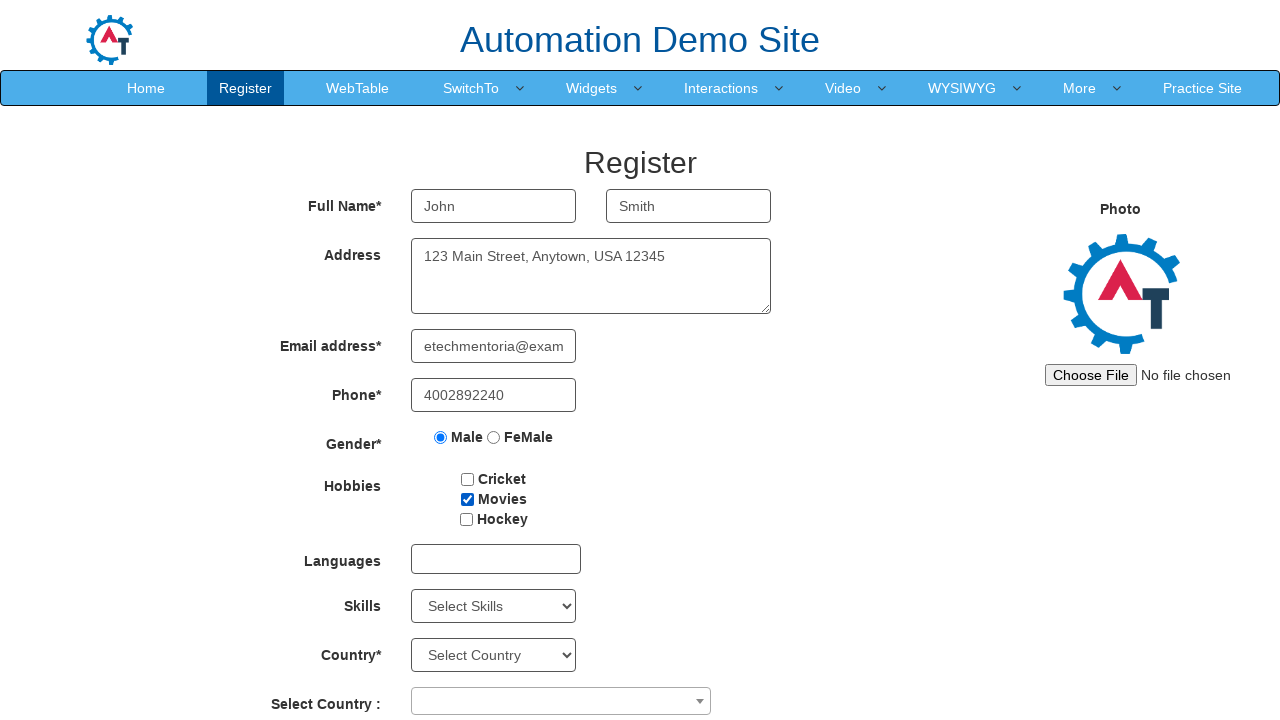

Clicked language dropdown at (496, 559) on #msdd
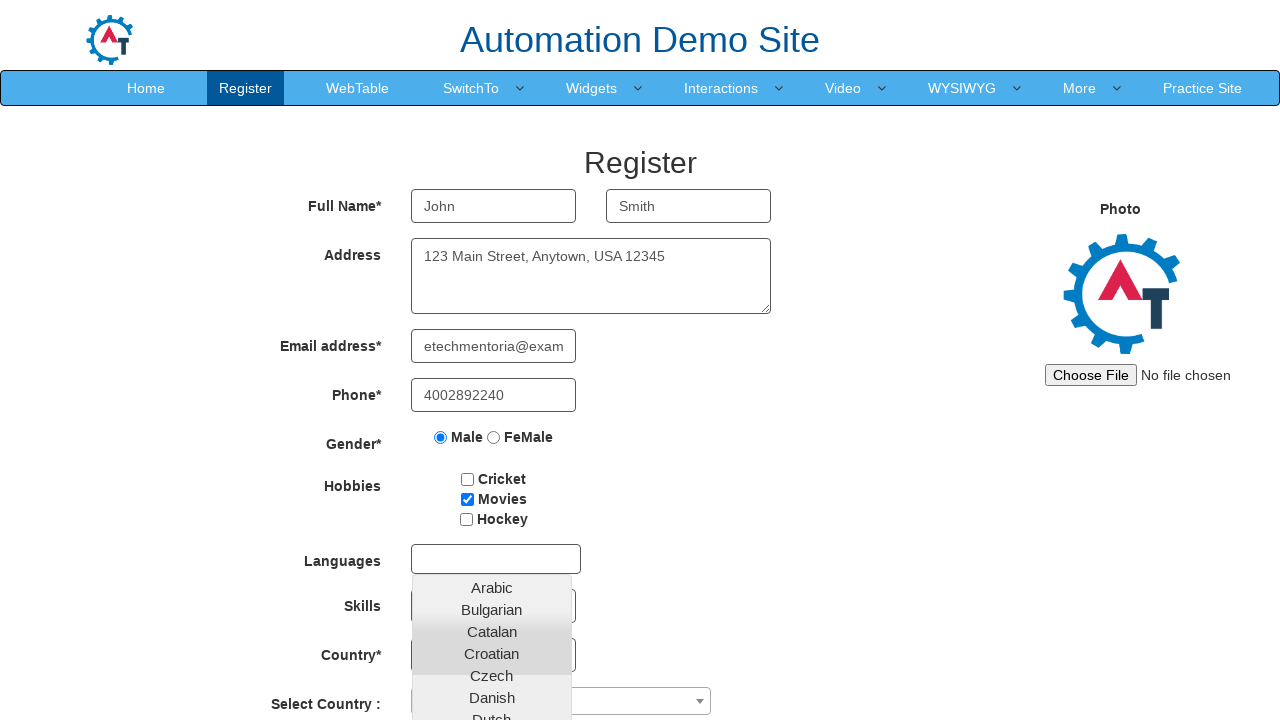

Scrolled down by 300 pixels
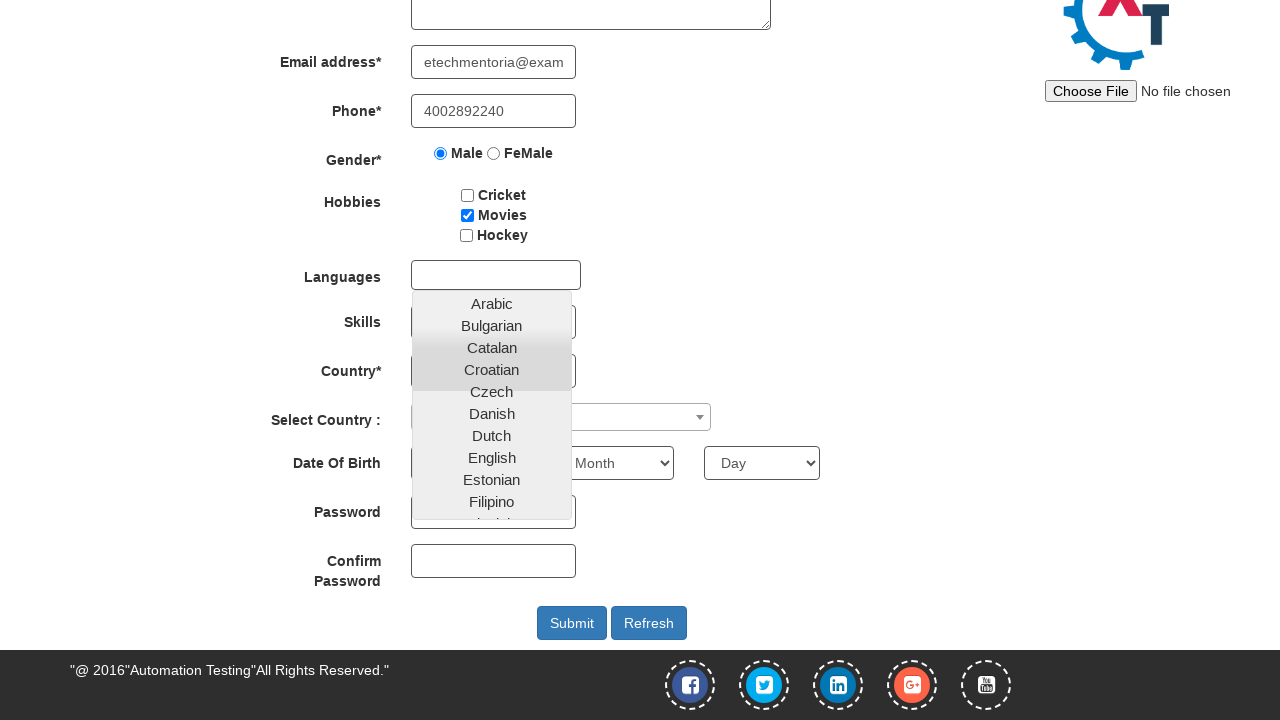

Selected 'Portuguese' from language options at (492, 404) on xpath=//a[@class='ui-corner-all' and text()='Portuguese']
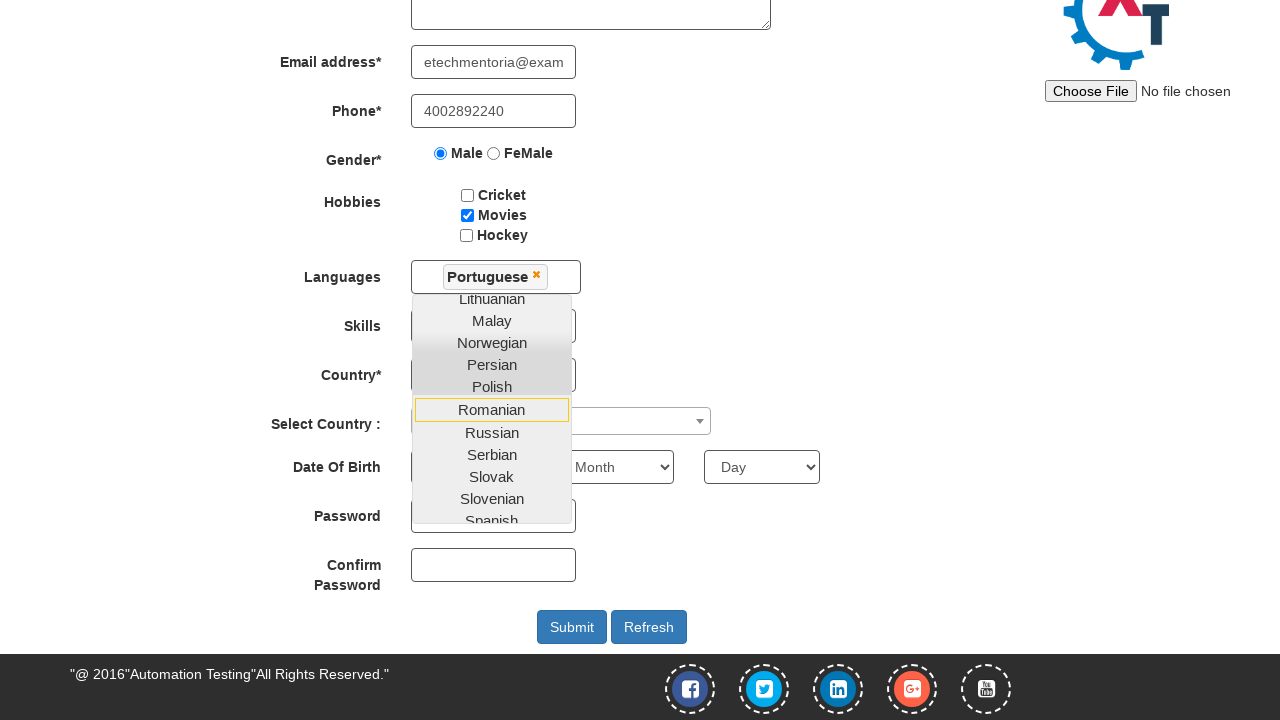

Selected 'Java' from skills dropdown on #Skills
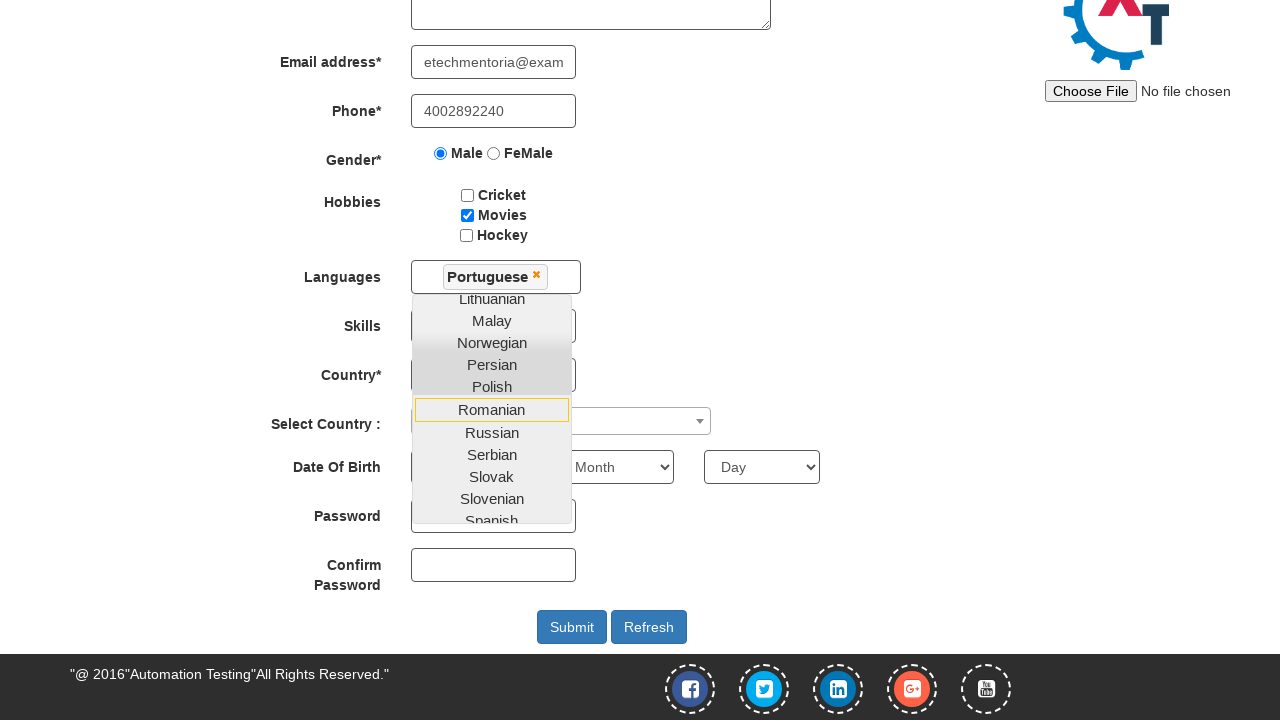

Selected first option from countries dropdown on #countries
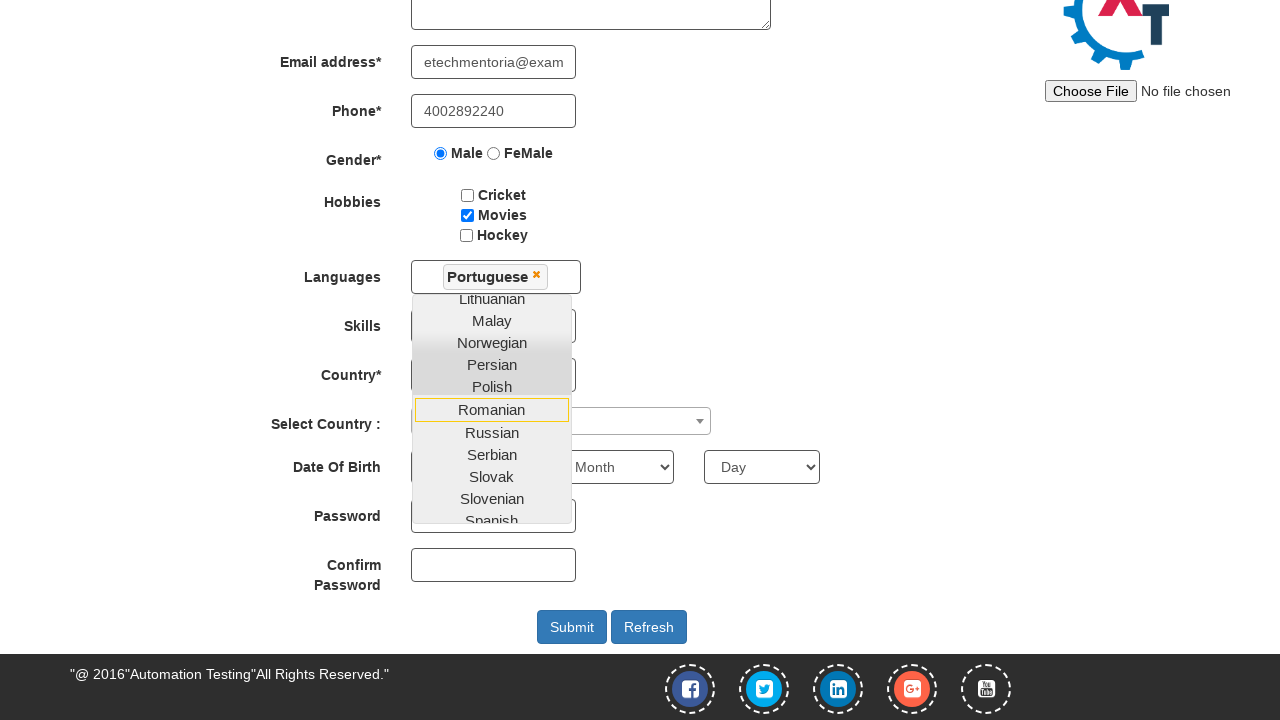

Selected 11th option (index 10) from country dropdown on #country
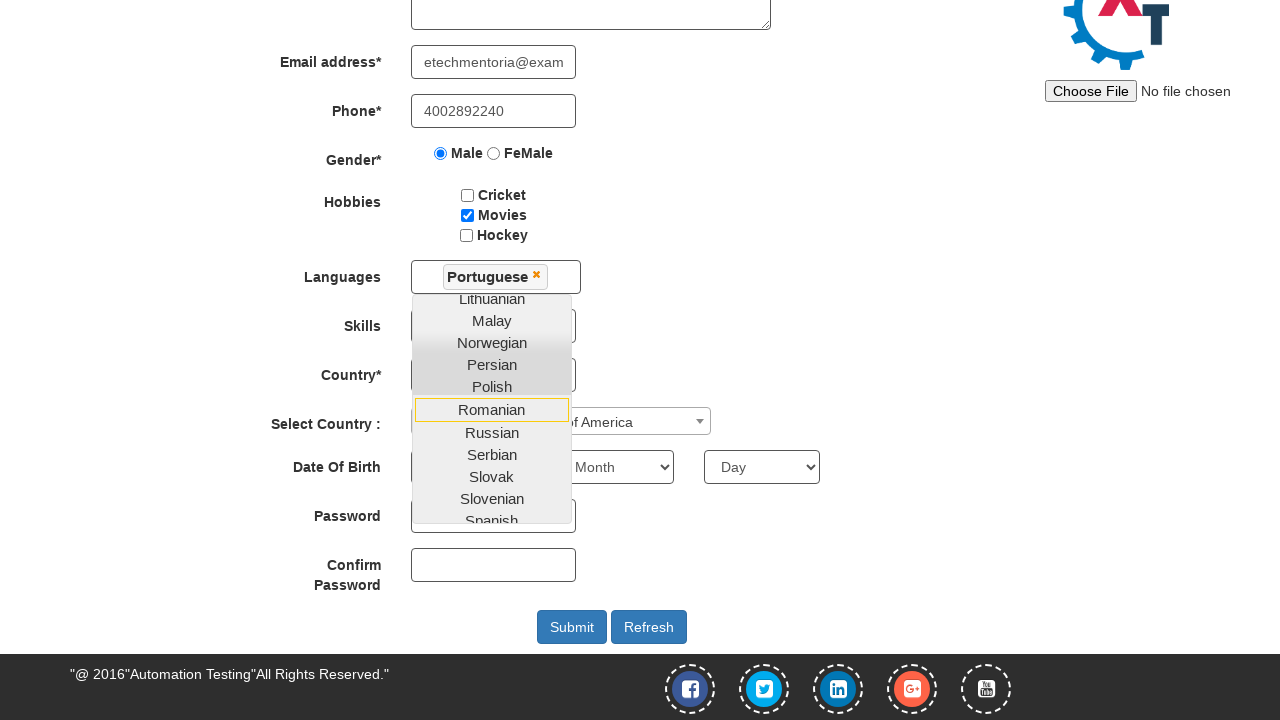

Selected year '2000' from year dropdown on #yearbox
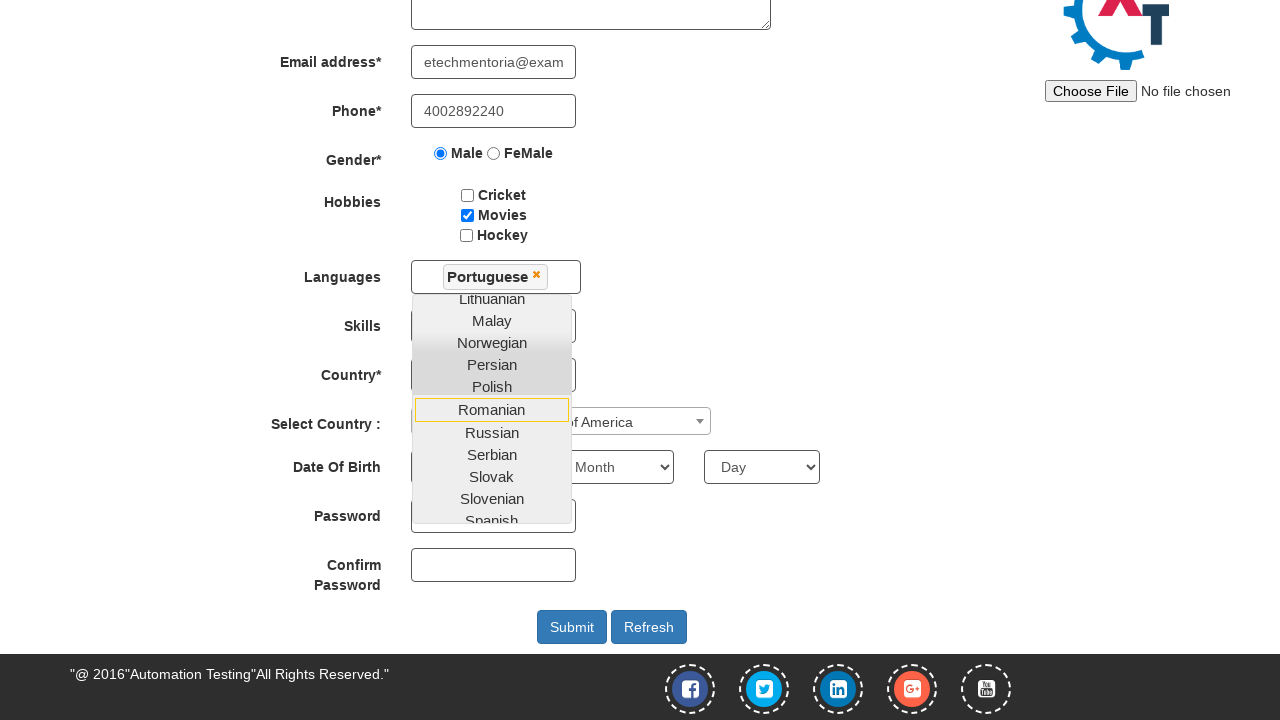

Selected 'October' from month dropdown on //select[@placeholder='Month']
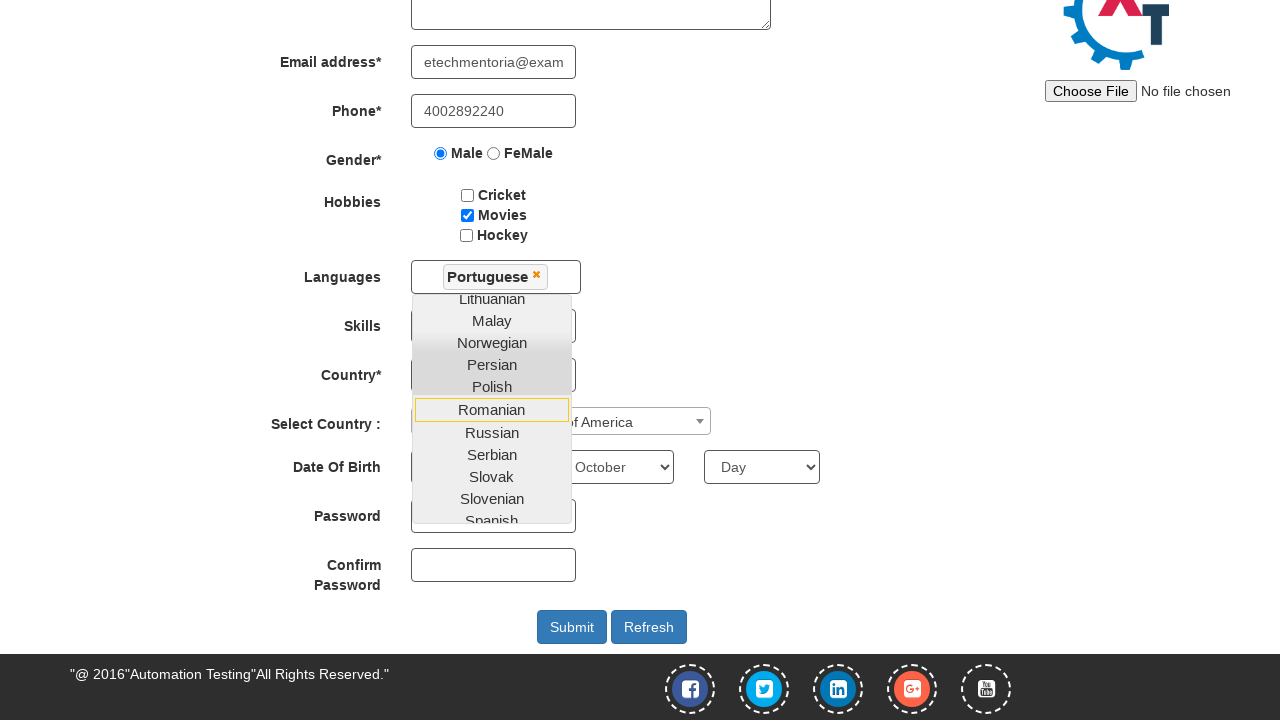

Selected day '27' from day dropdown on #daybox
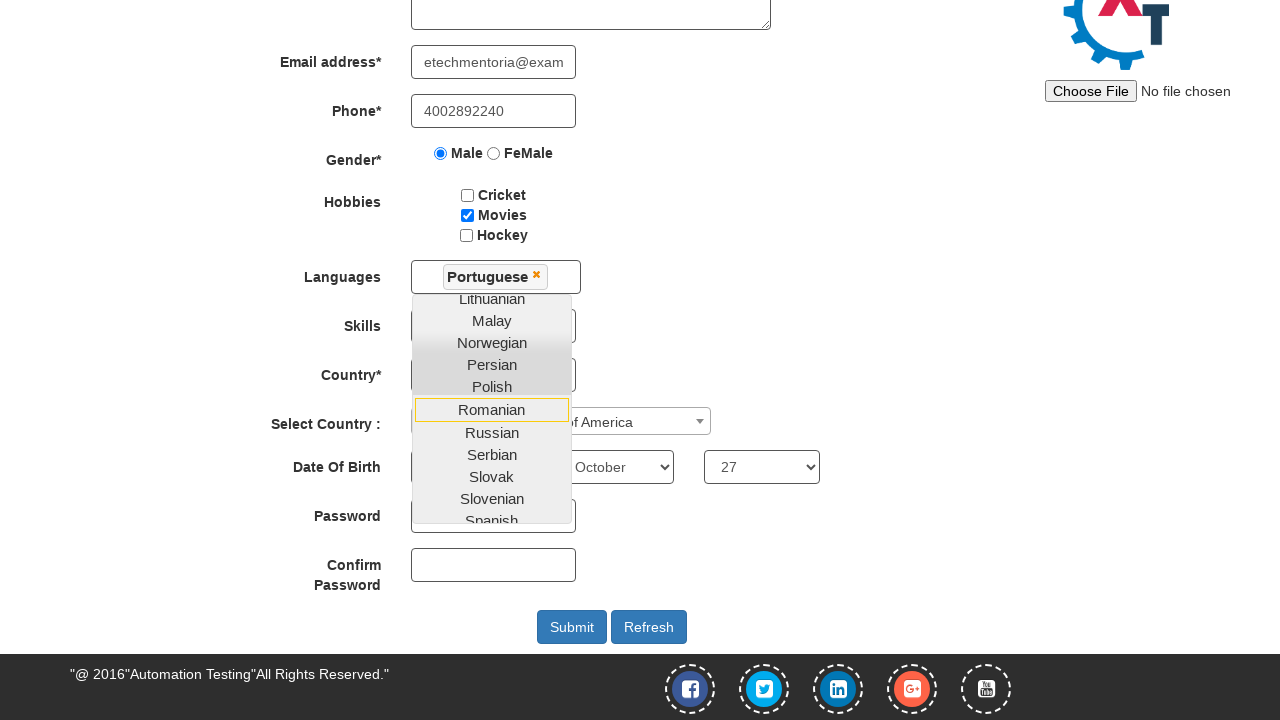

Filled first password field on #firstpassword
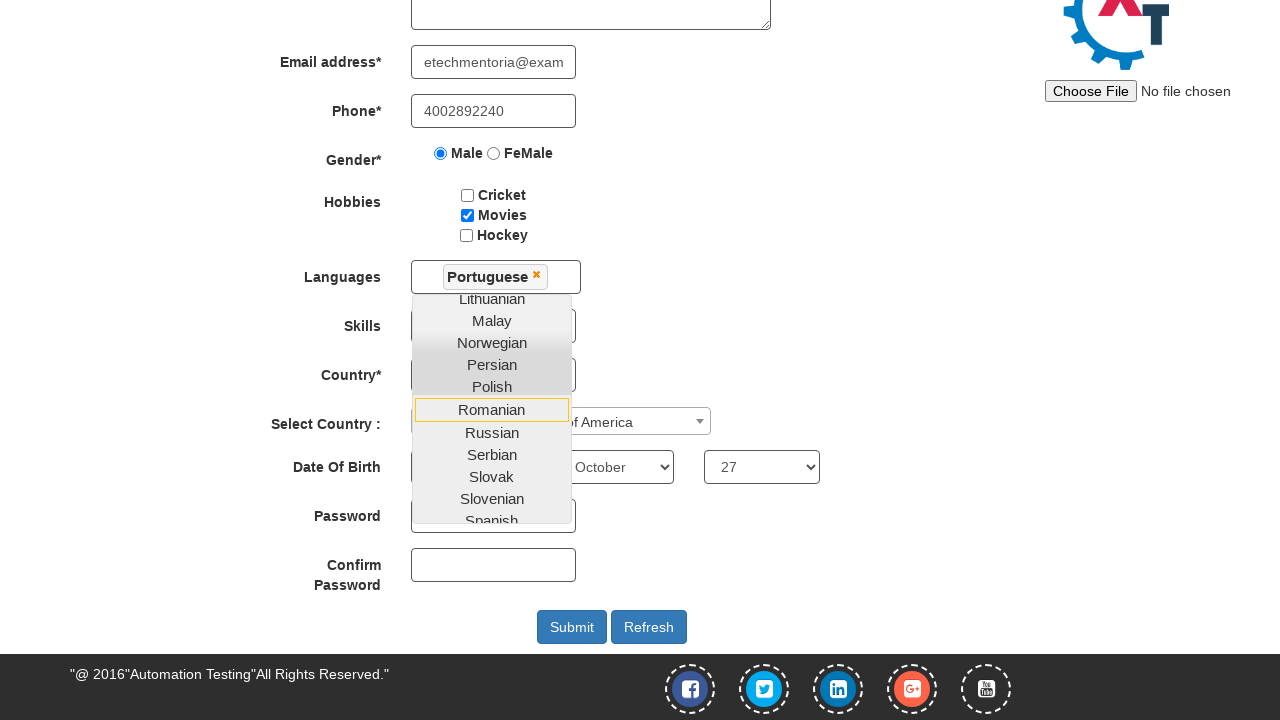

Filled second password field to confirm on #secondpassword
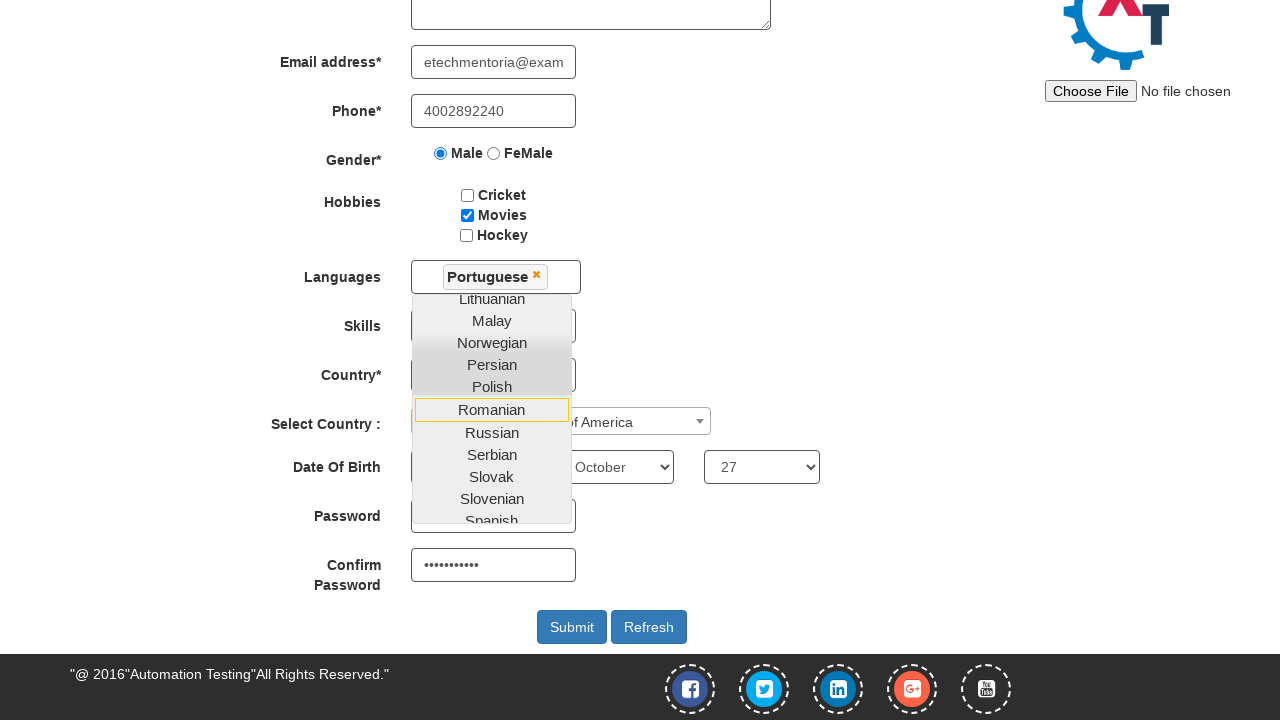

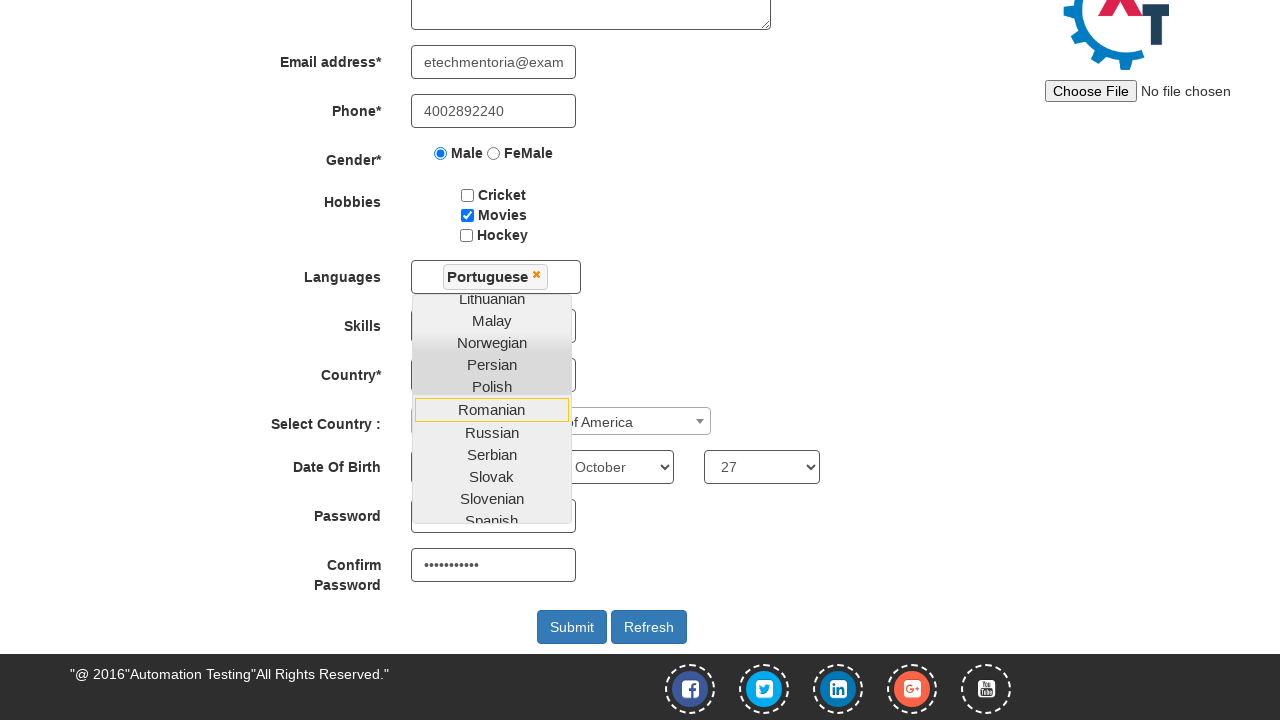